Verifies that all expected fruits (Mango, Apple, Papaya, Banana, Kivi, Orange) are displayed in the table and validates the table structure has correct column headers (S No, Fruit Name, Color, Price, Season).

Starting URL: https://rahulshettyacademy.com/upload-download-test/

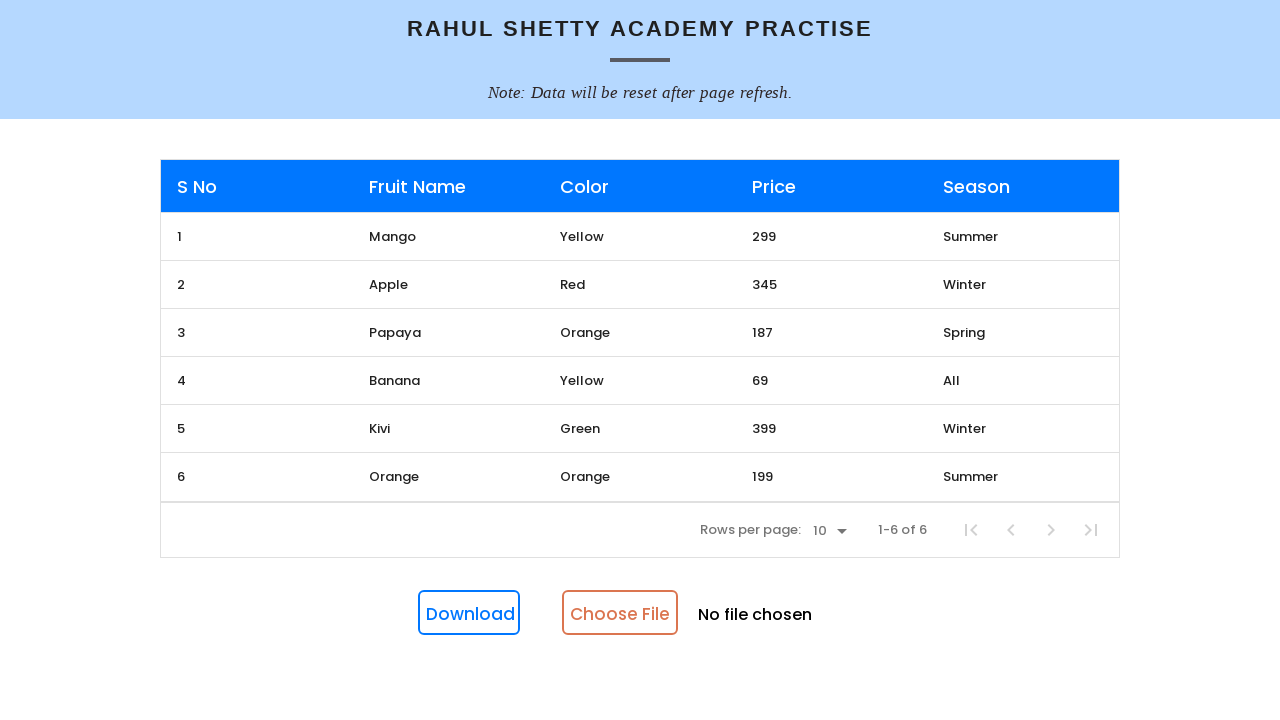

Navigated to upload-download-test page
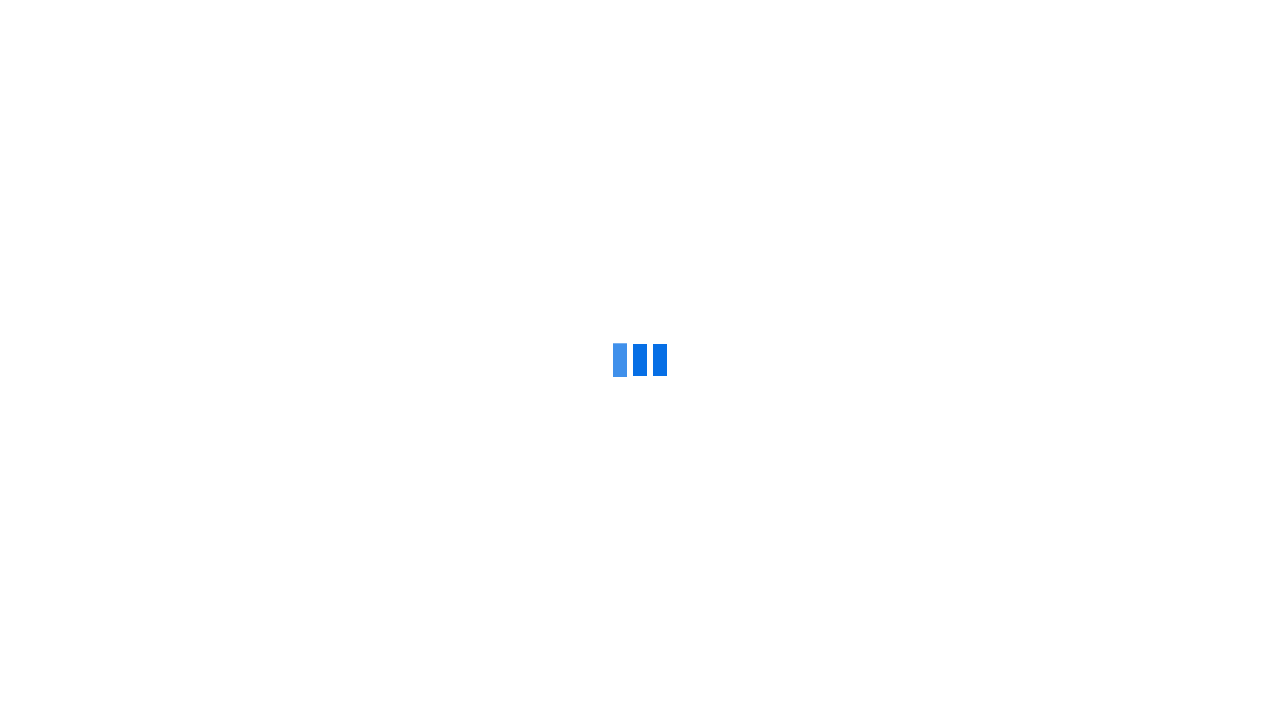

Verified that 'Mango' is visible in the table
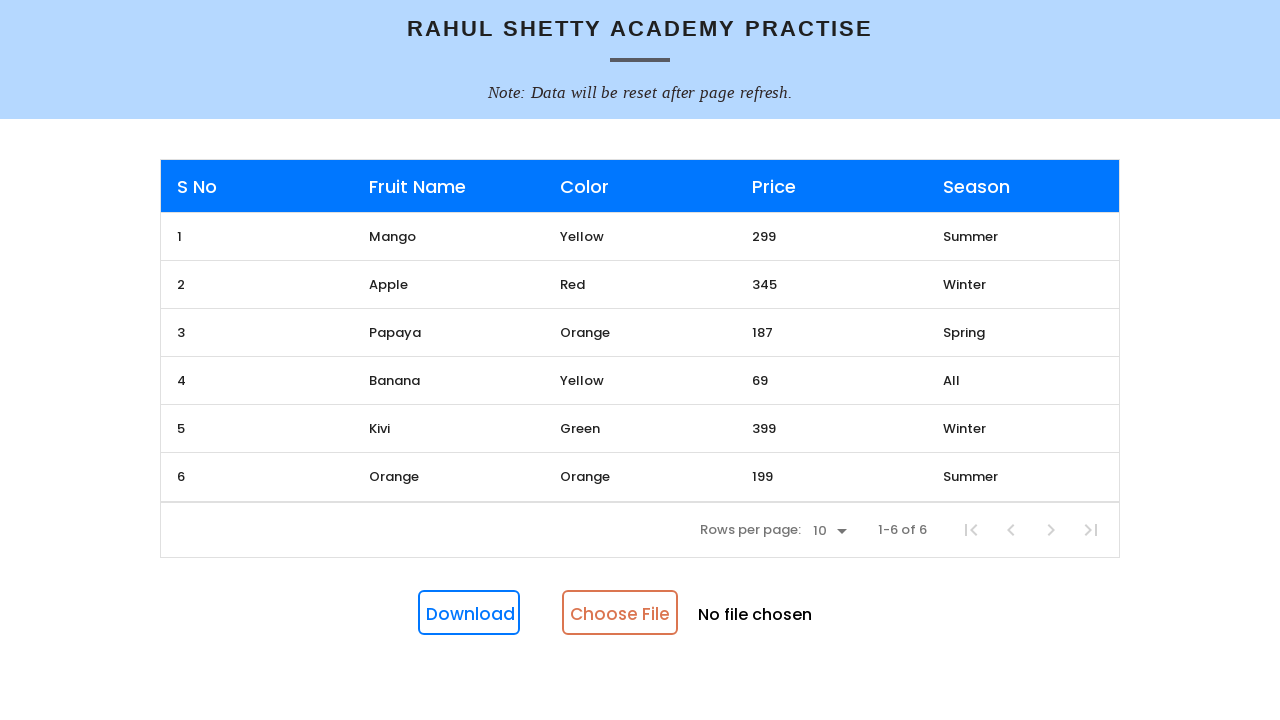

Verified that 'Apple' is visible in the table
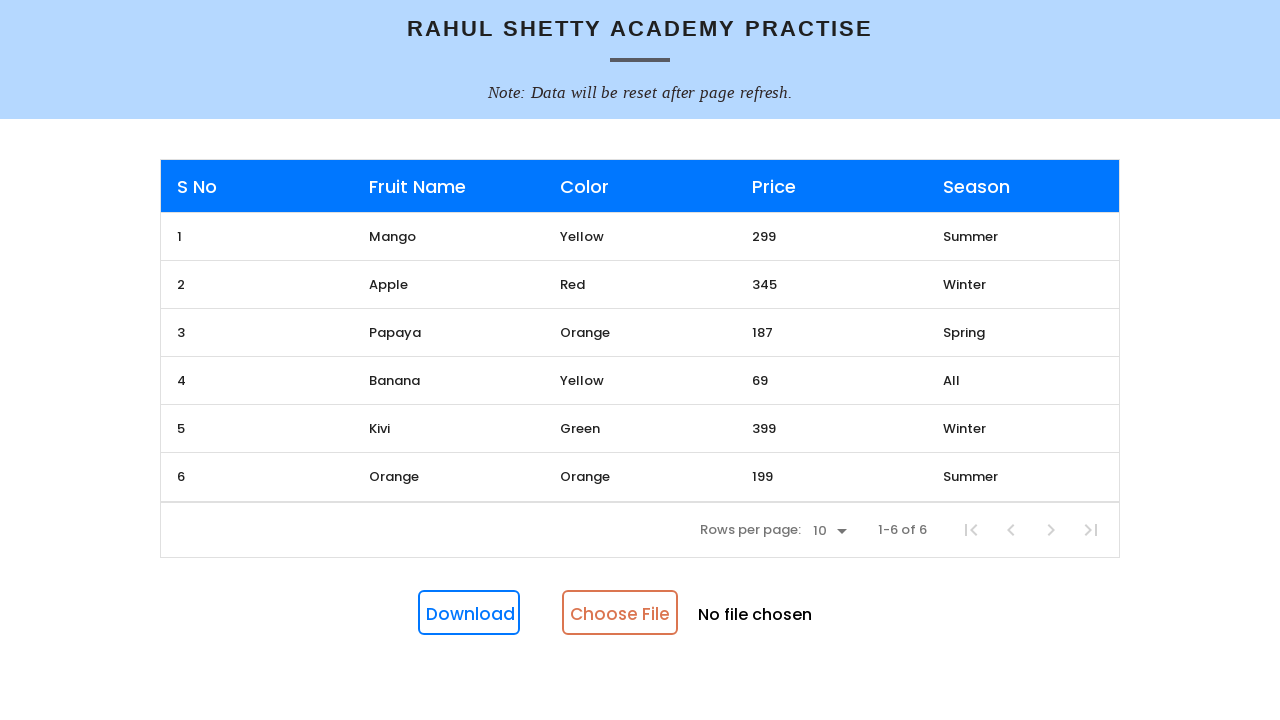

Verified that 'Papaya' is visible in the table
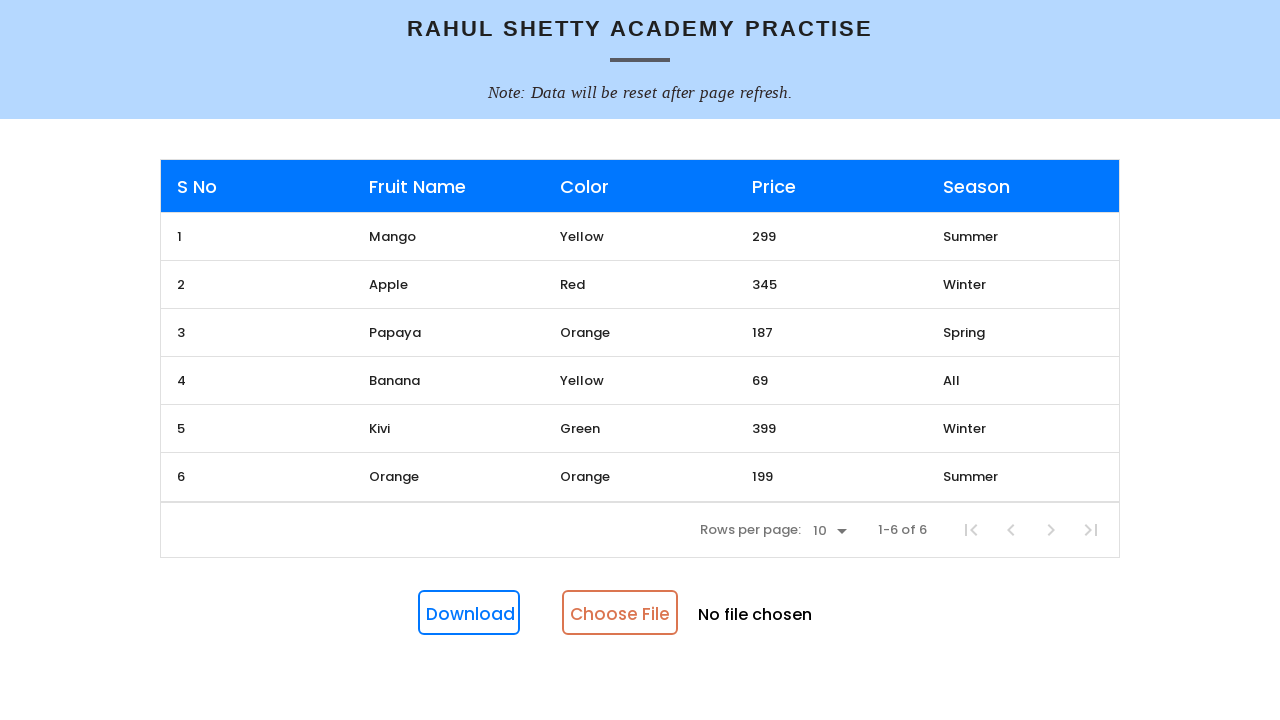

Verified that 'Banana' is visible in the table
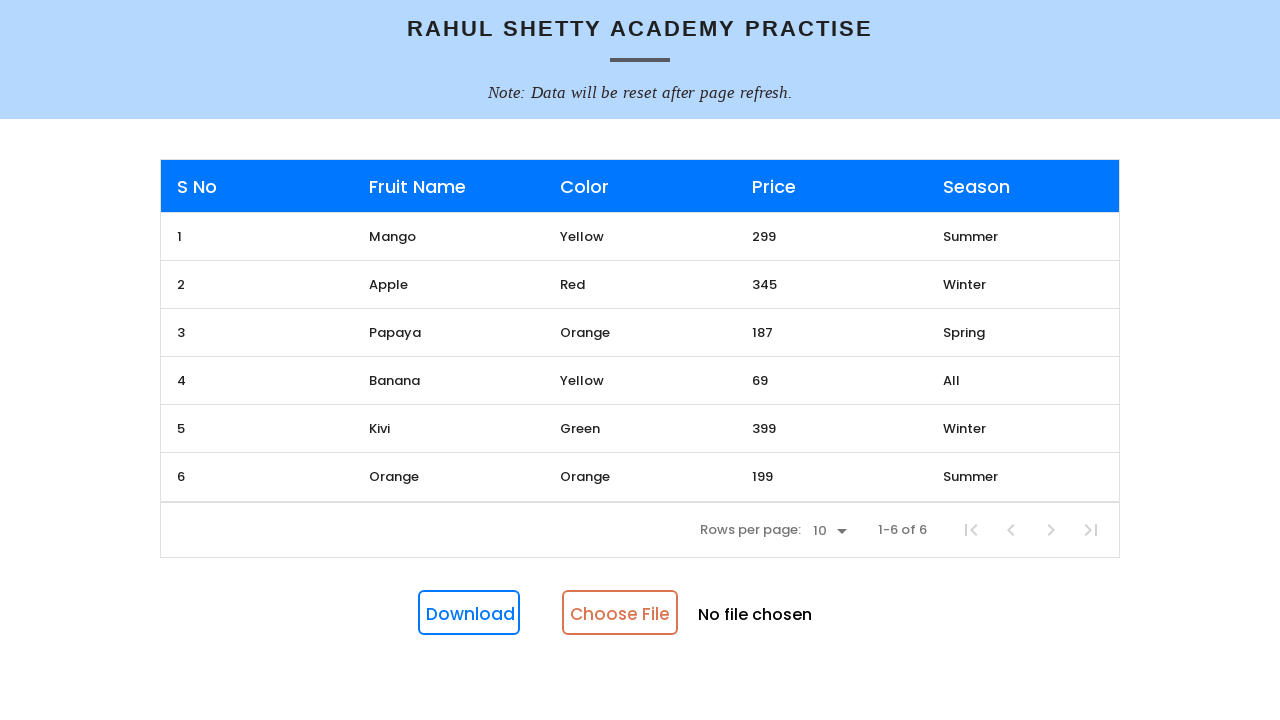

Verified that 'Kivi' is visible in the table
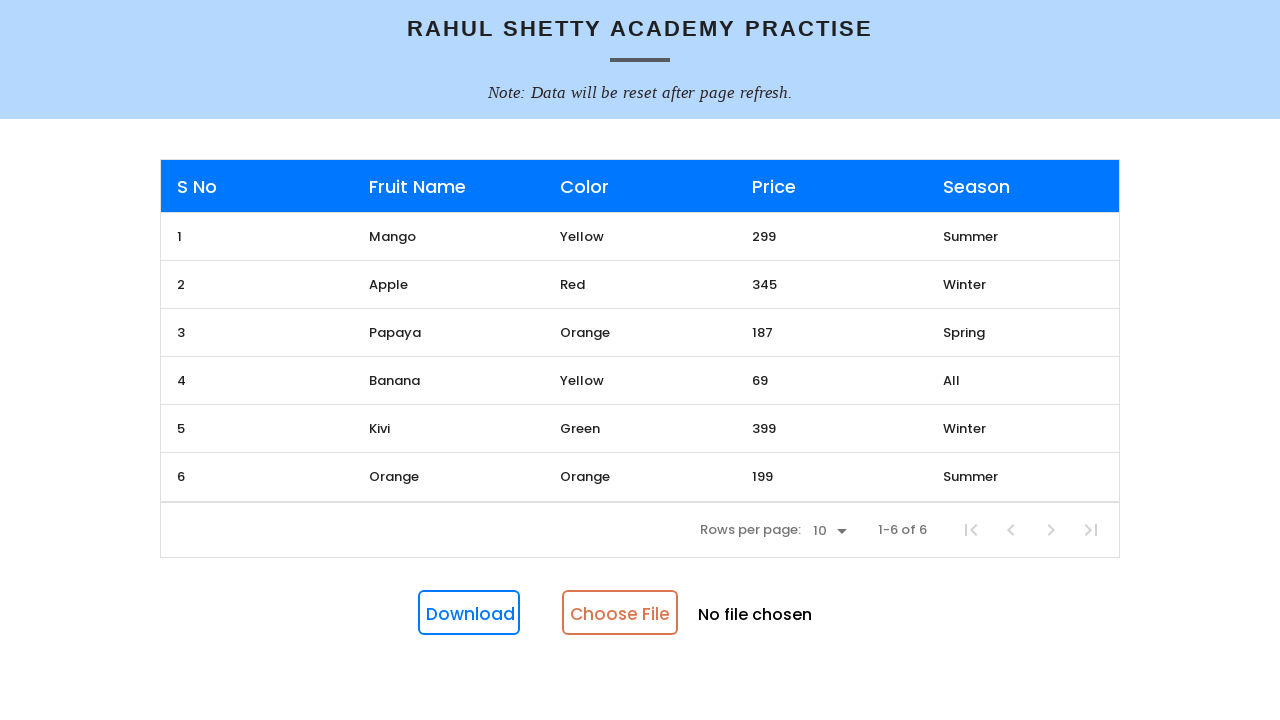

Verified that 'Orange' is visible in the table
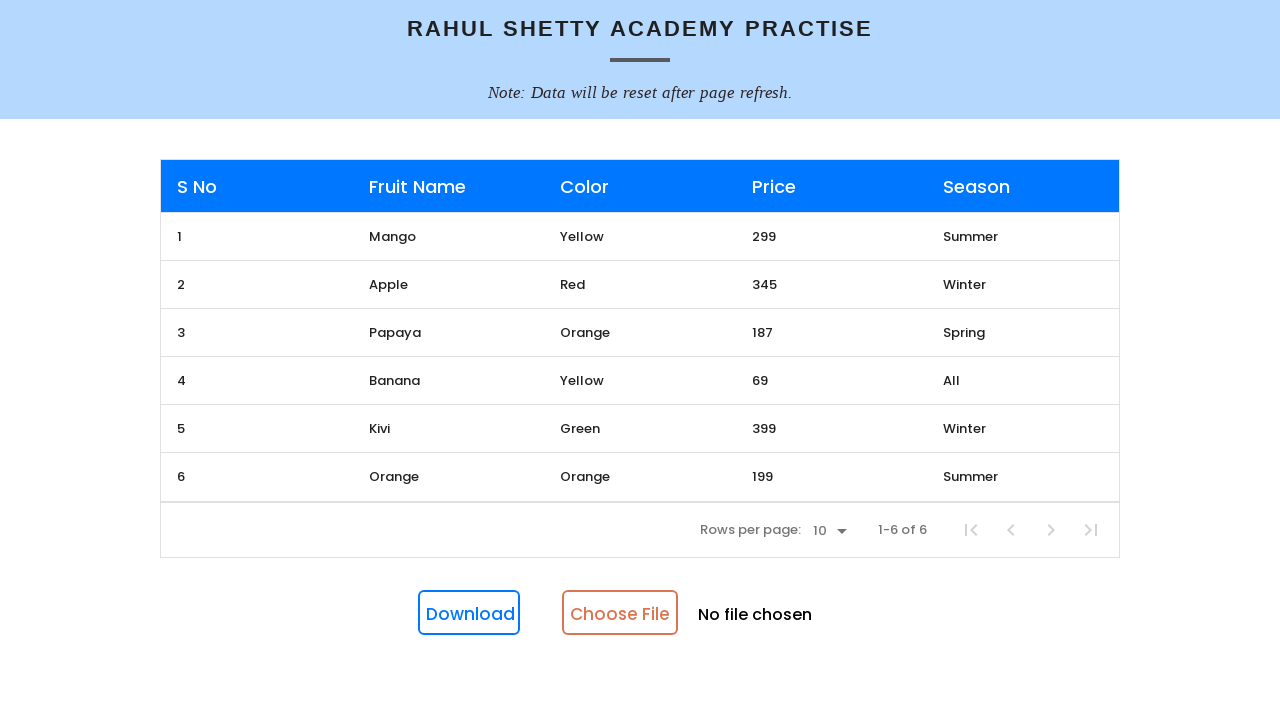

Retrieved 5 table header elements
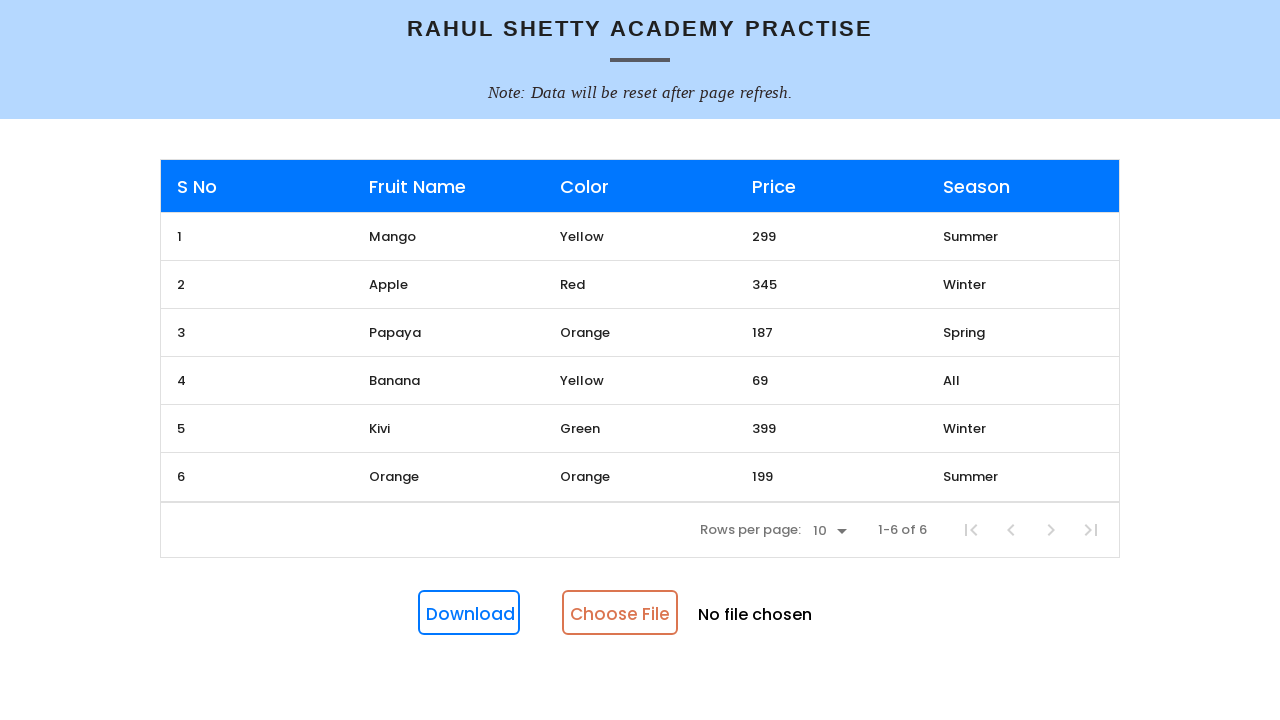

Verified table has correct number of headers: 5
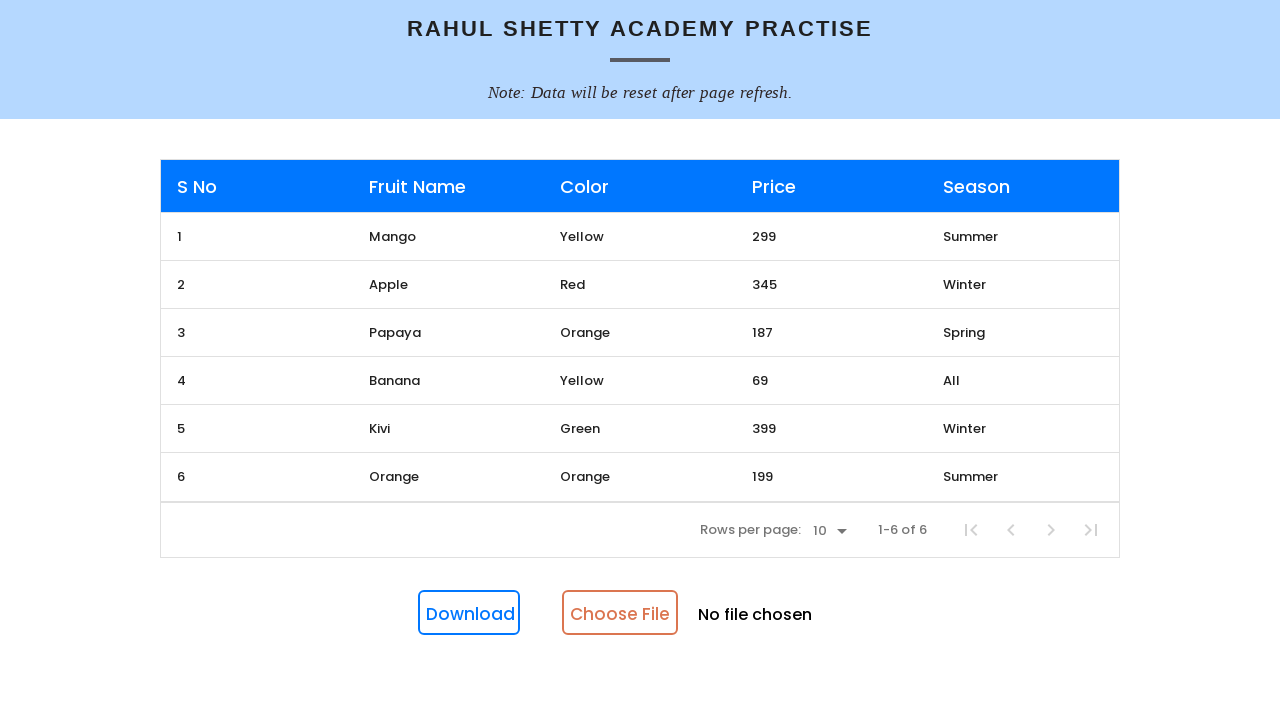

Verified header at position 0 is 'S No'
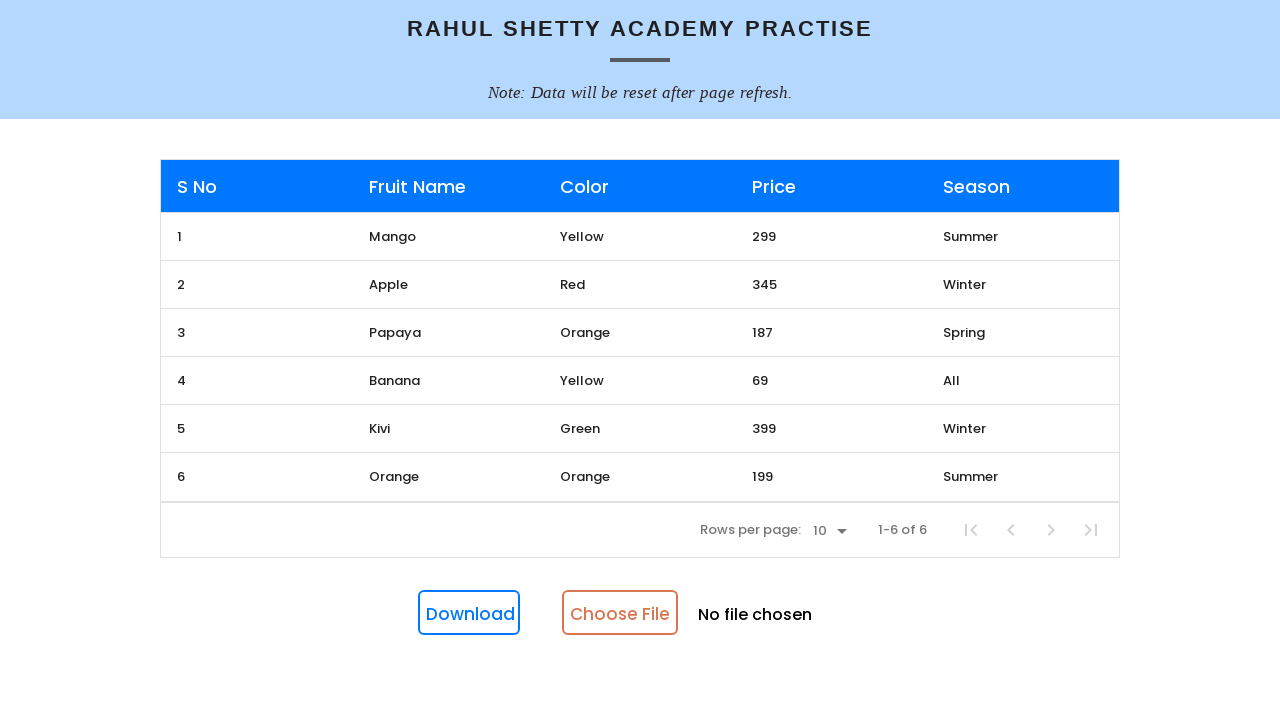

Verified header at position 1 is 'Fruit Name'
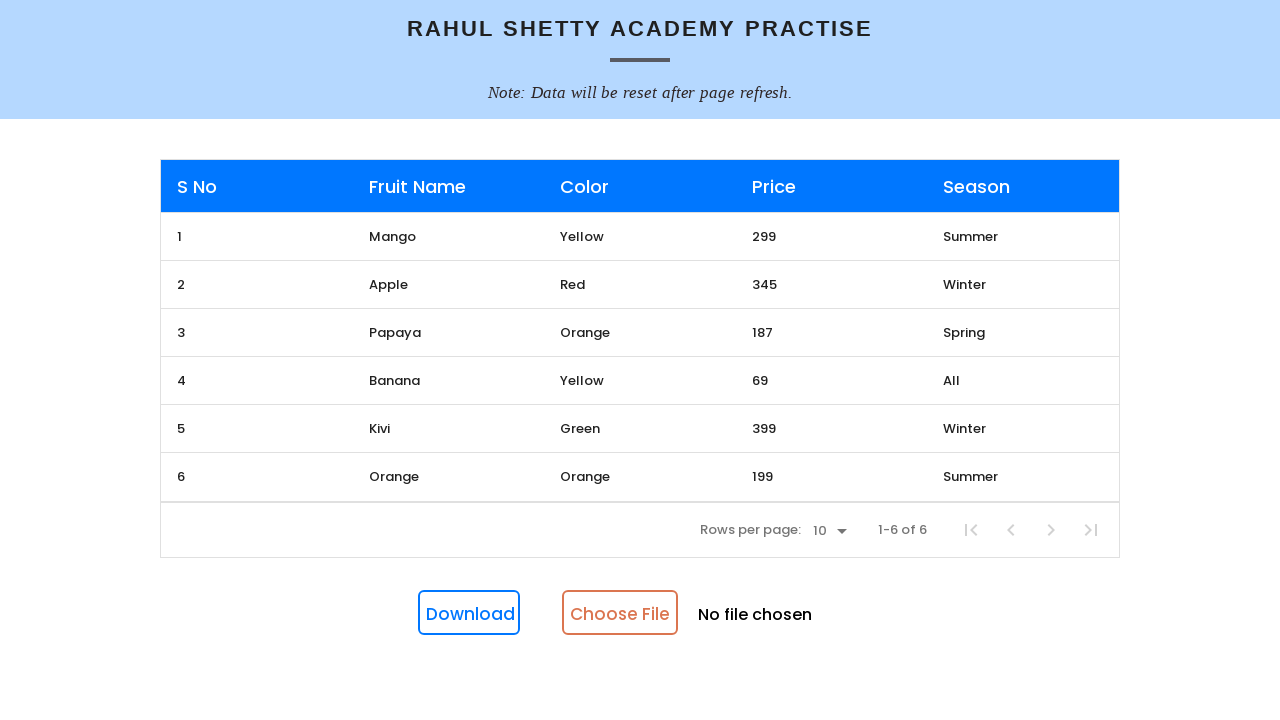

Verified header at position 2 is 'Color'
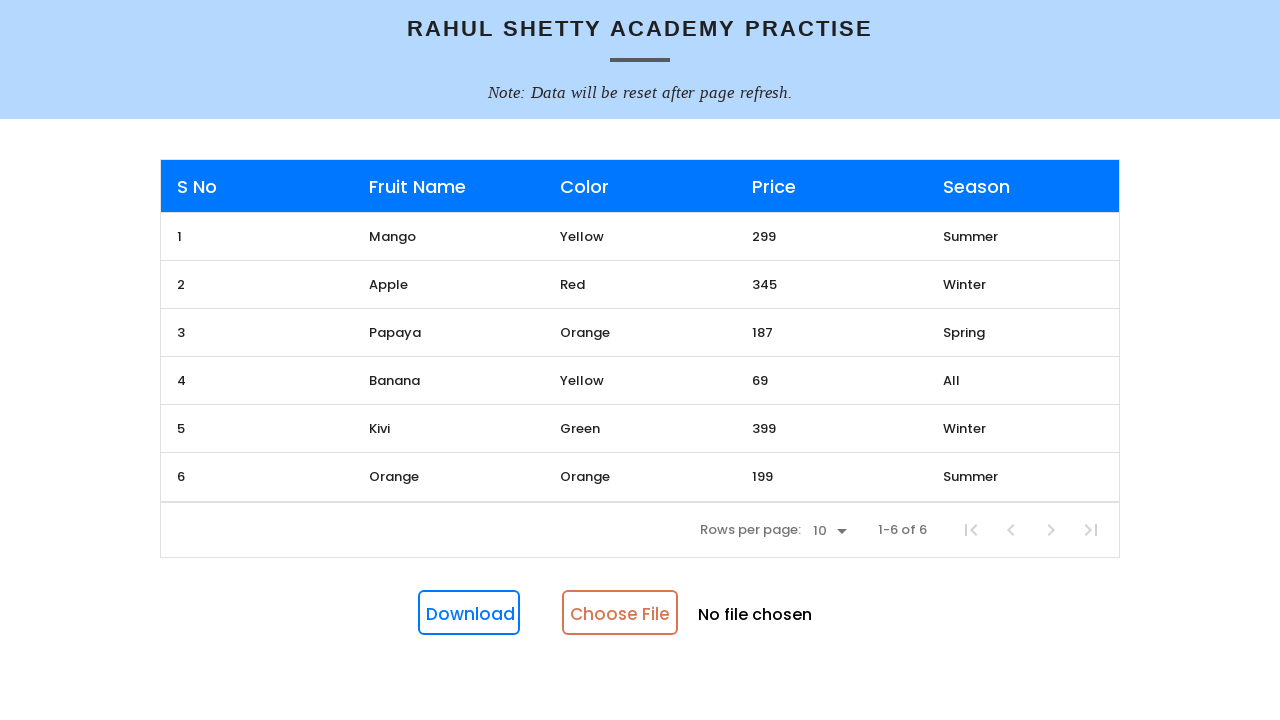

Verified header at position 3 is 'Price'
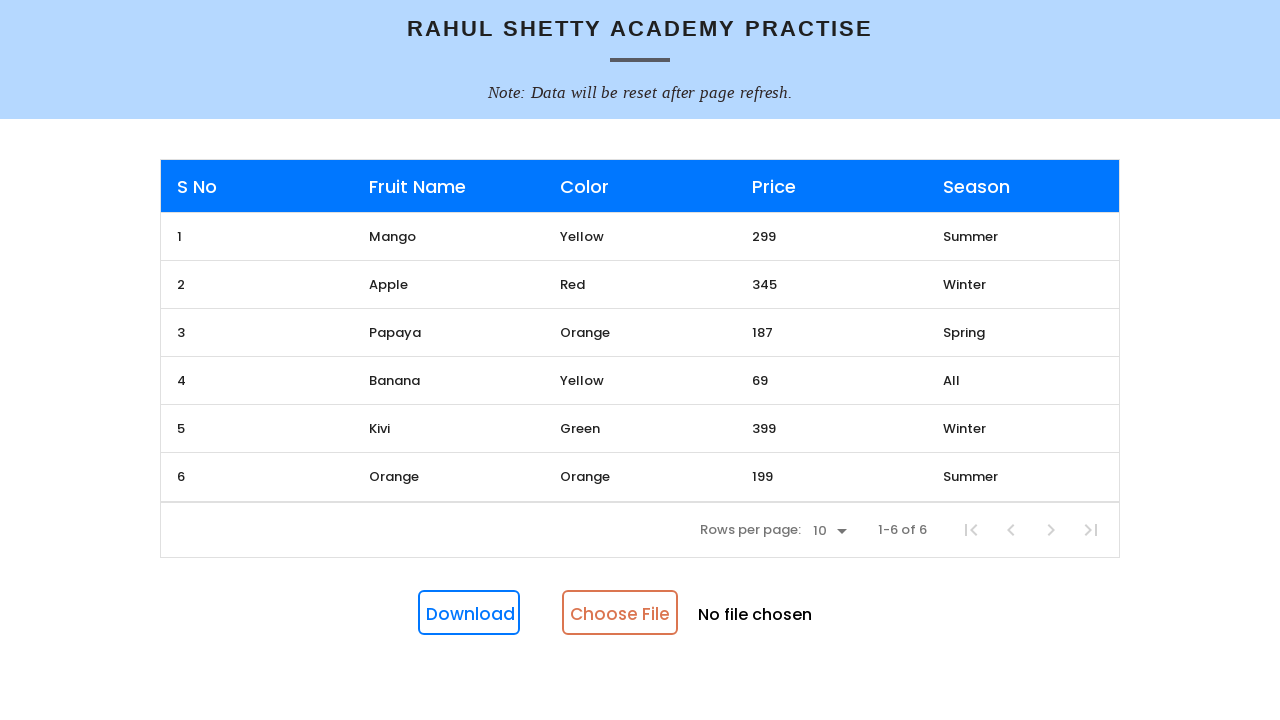

Verified header at position 4 is 'Season'
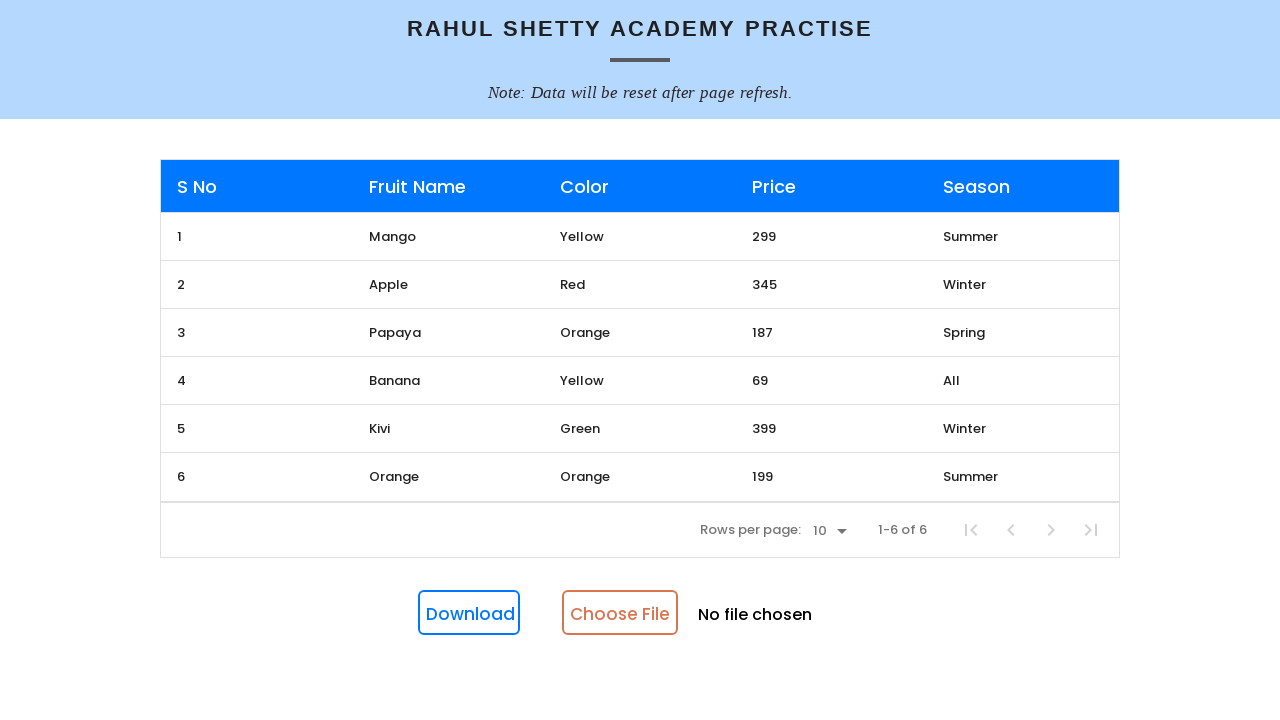

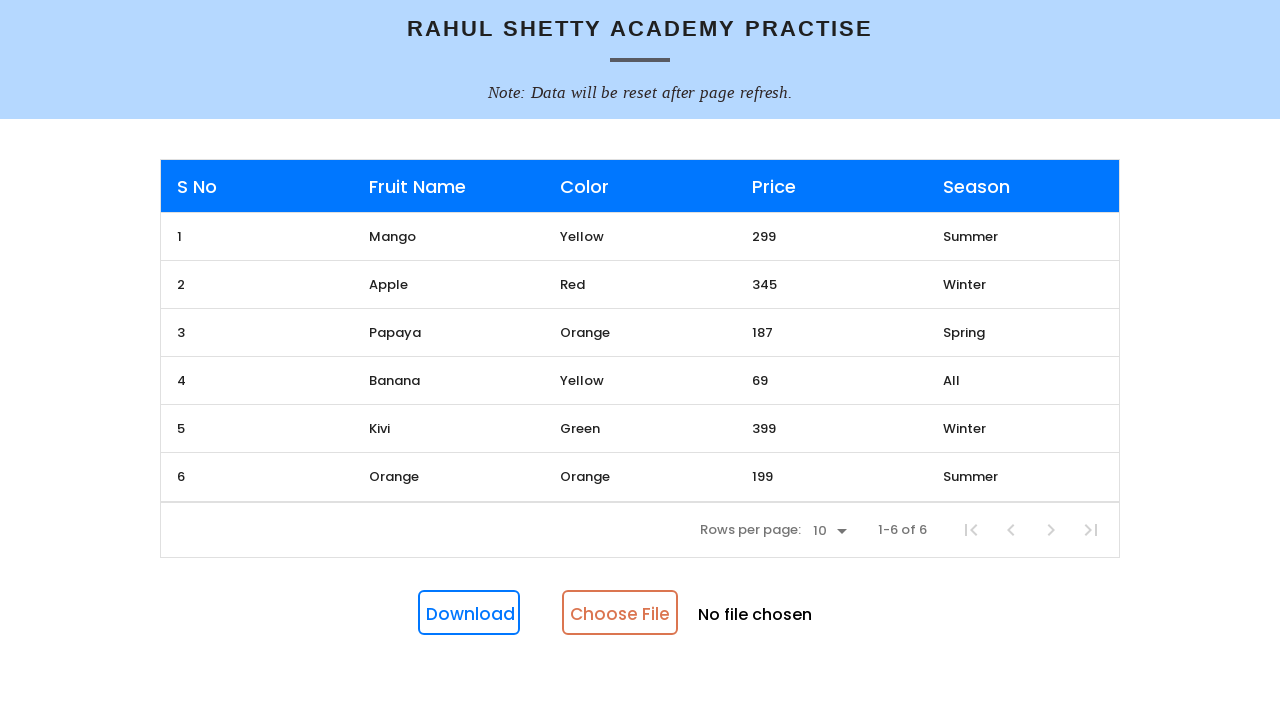